Tests staying on the current page by clicking a button and dismissing the alert, then verifying the confirmation text is displayed

Starting URL: https://kristinek.github.io/site/examples/alerts_popups

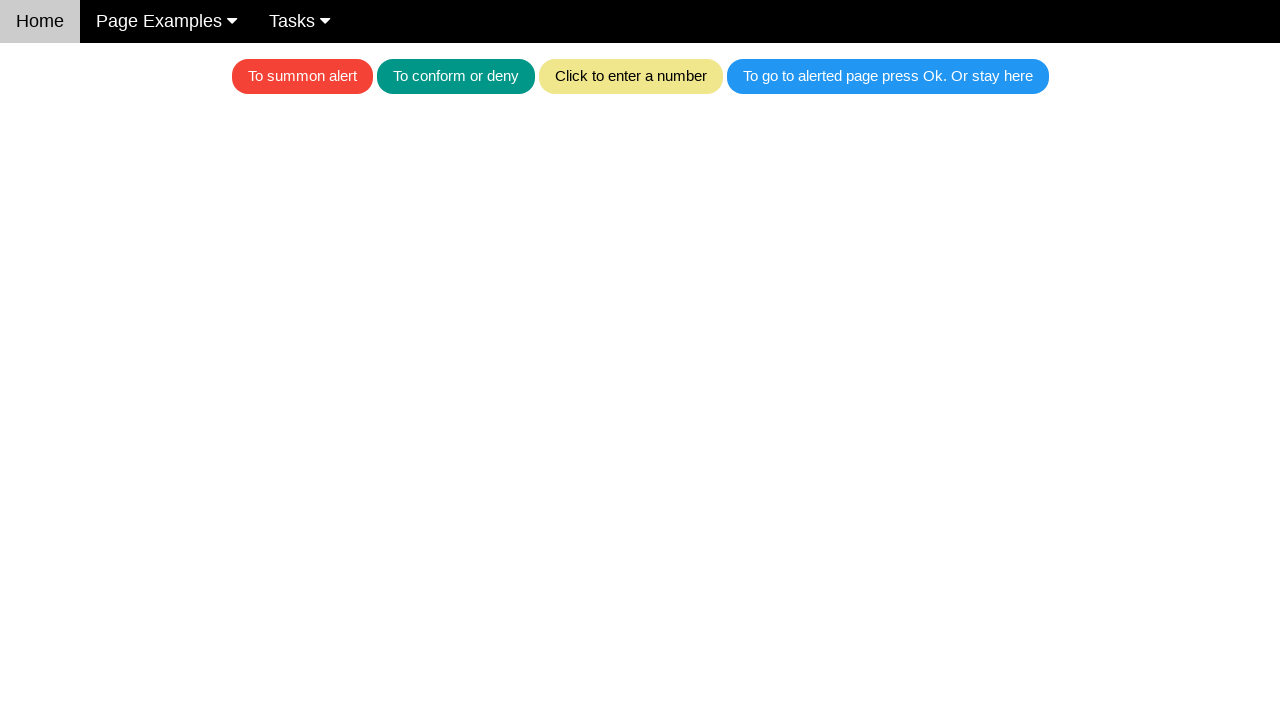

Set up dialog handler to dismiss alerts
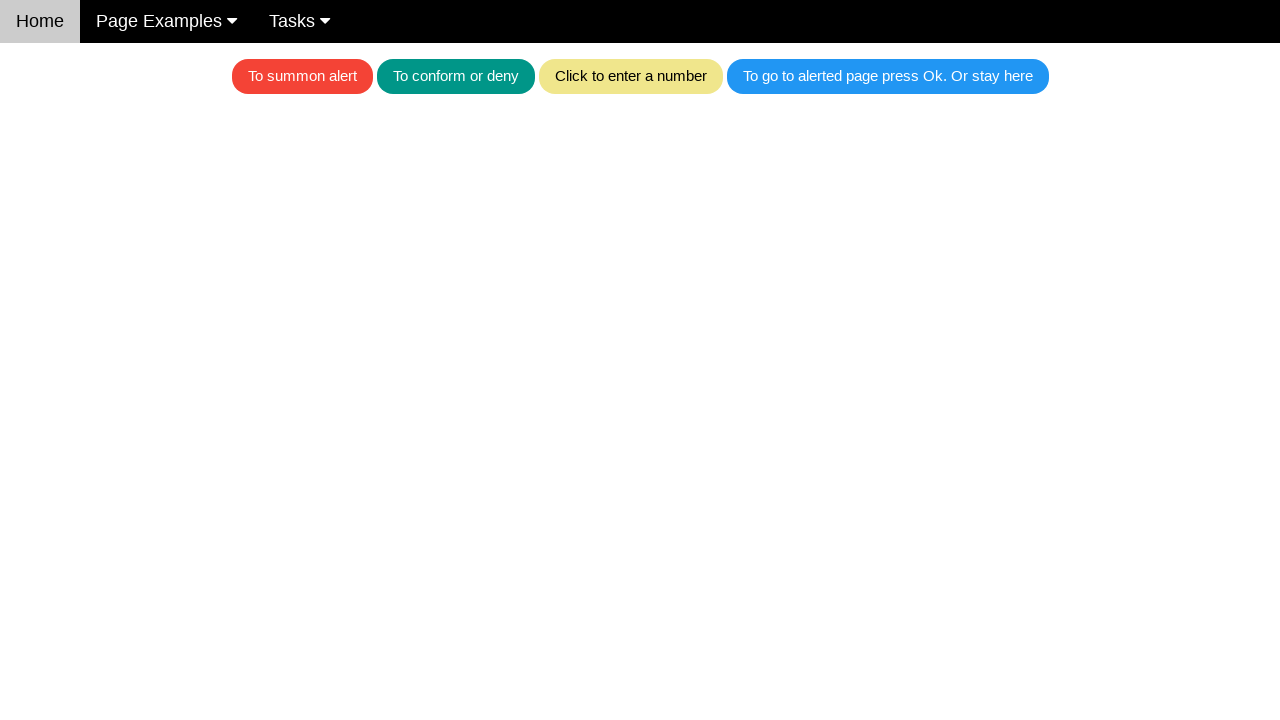

Clicked button to trigger alert at (888, 76) on .w3-blue
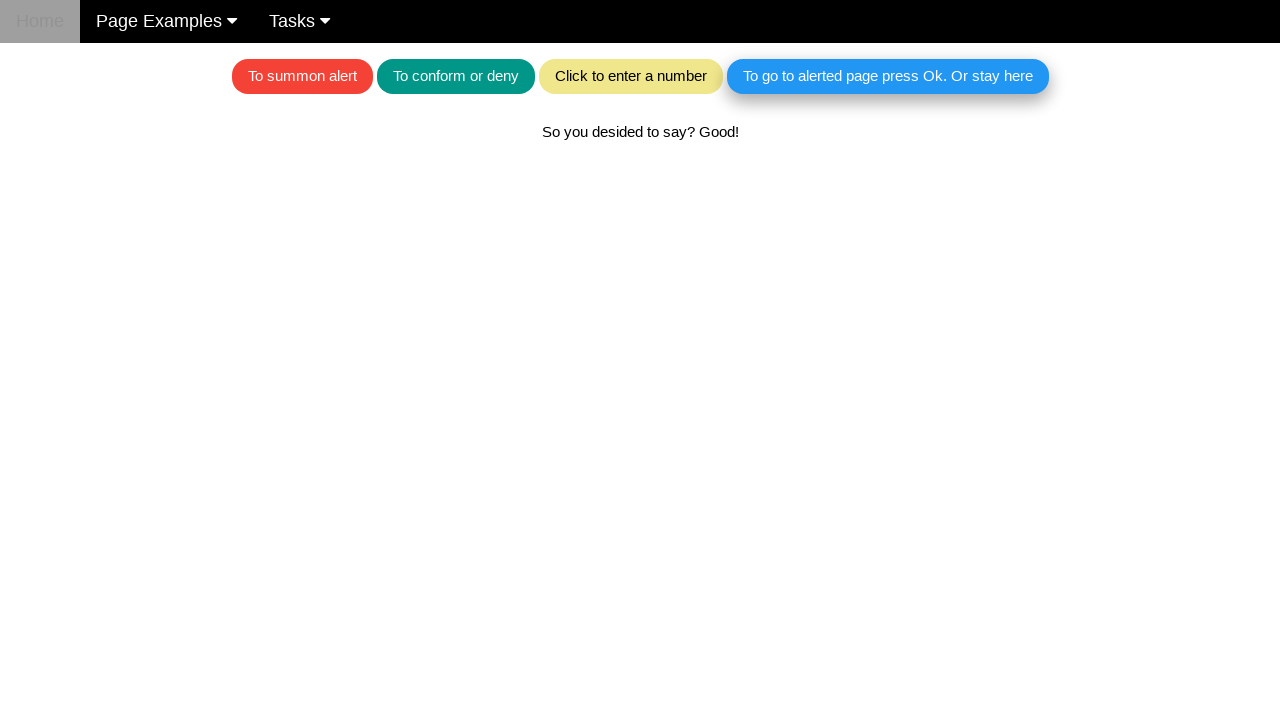

Waited for confirmation text to appear after dismissing alert
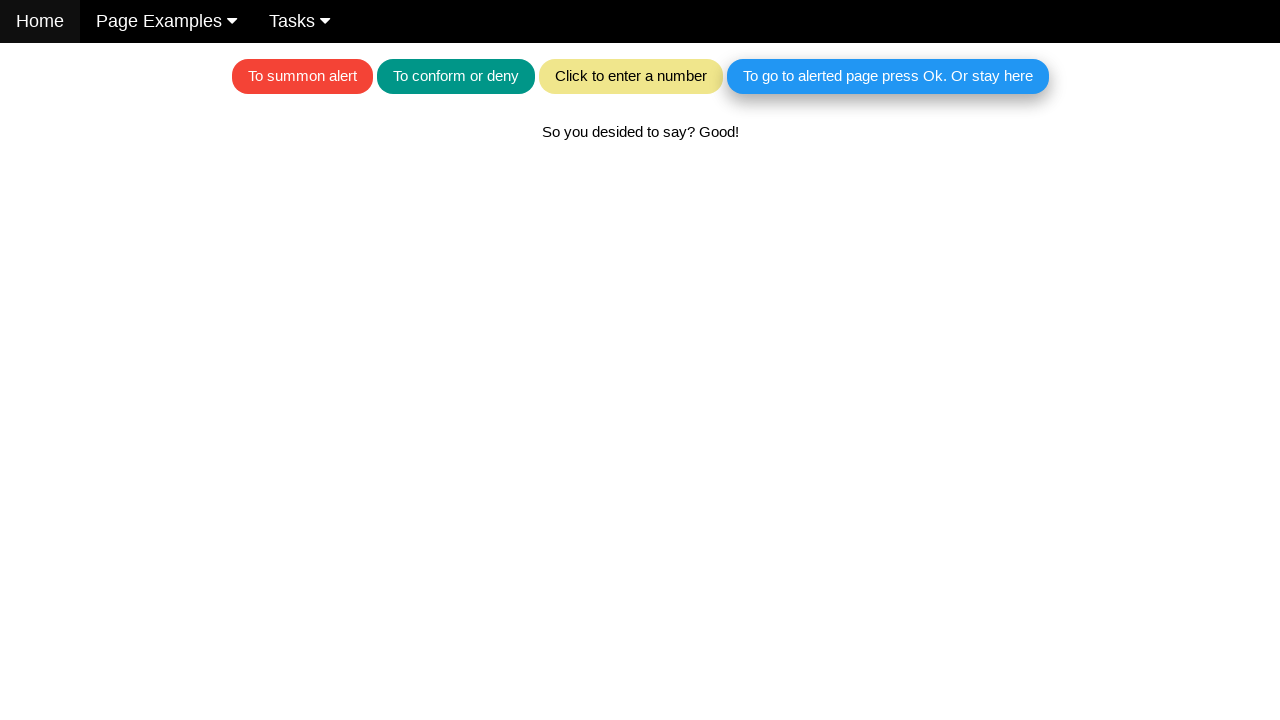

Located confirmation text element
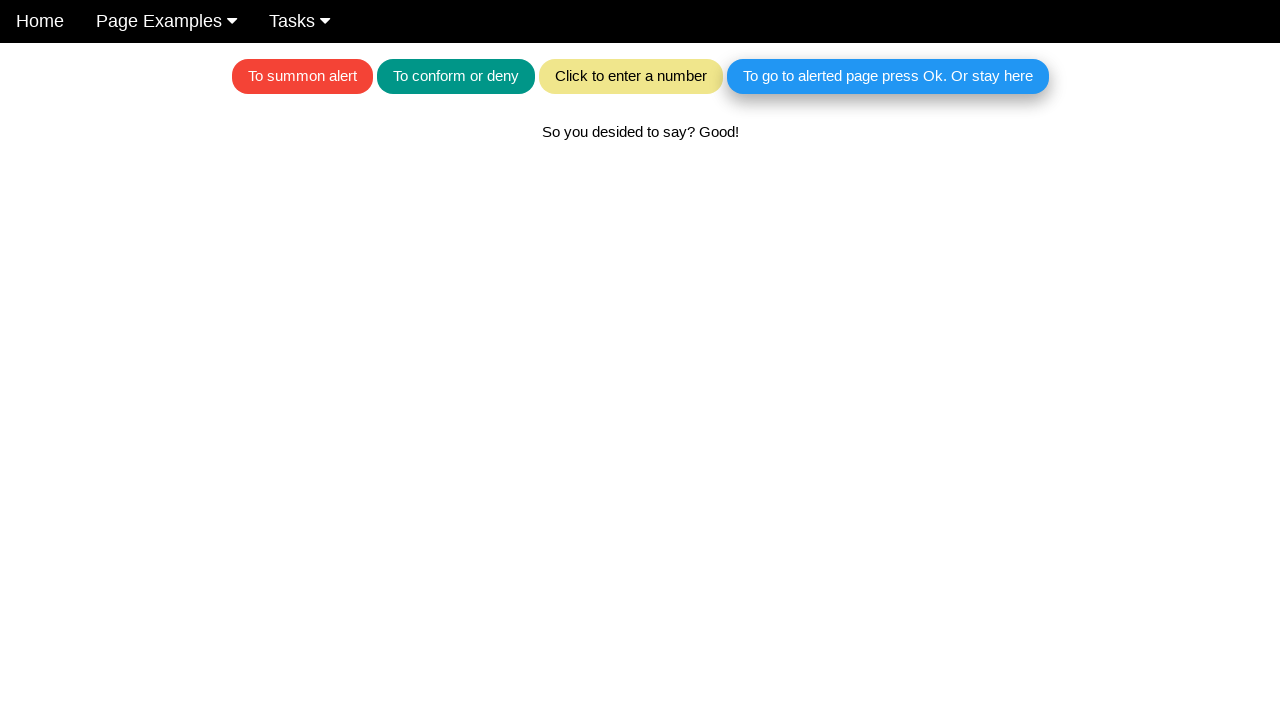

Verified confirmation text displays 'So you desided to say? Good!'
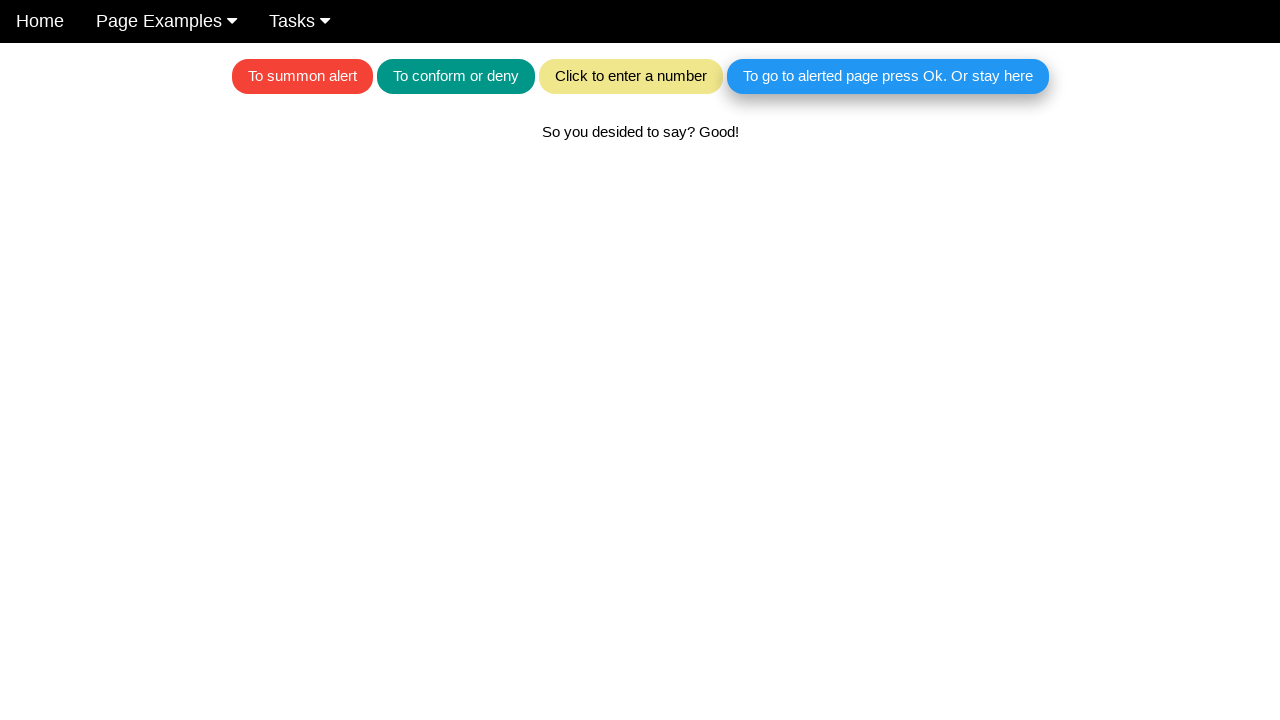

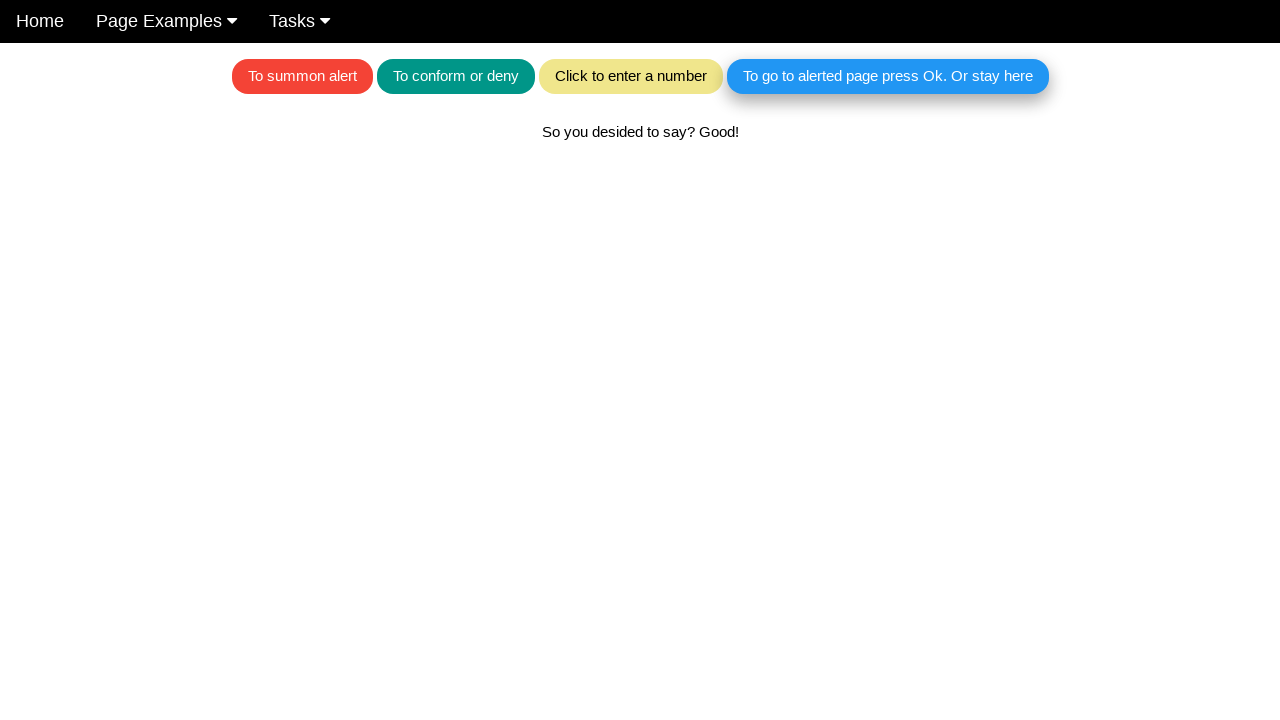